Tests a challenge page by extracting a value from an element's attribute, computing a mathematical formula, filling the result into a text field, checking two checkboxes, and submitting the form.

Starting URL: http://suninjuly.github.io/get_attribute.html

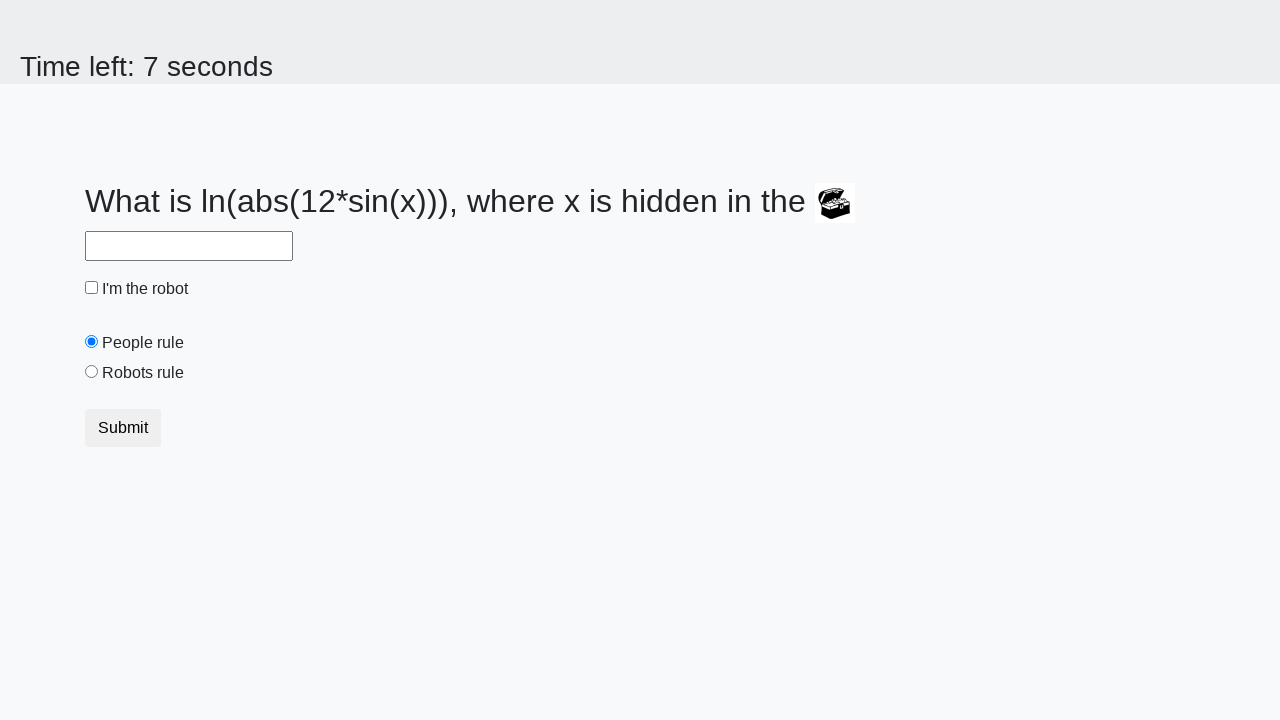

Located treasure image element
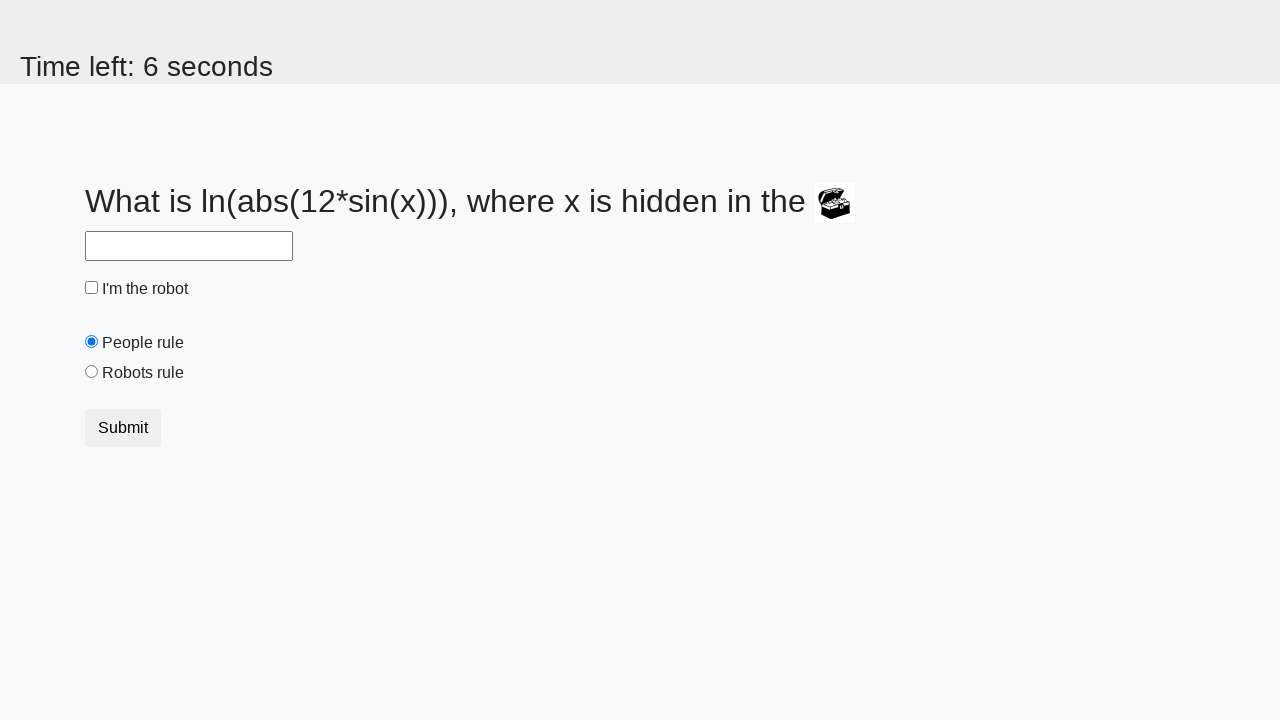

Extracted 'valuex' attribute from treasure element: 546
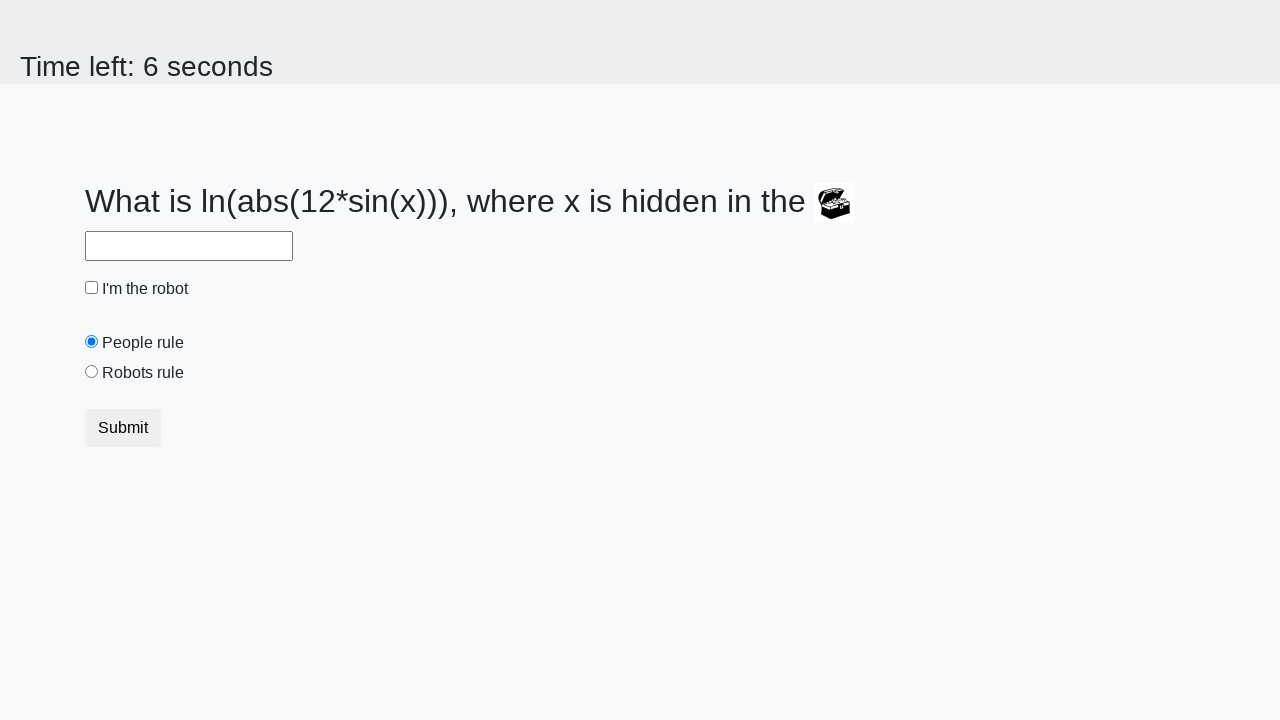

Calculated mathematical formula result: 1.965518334522961
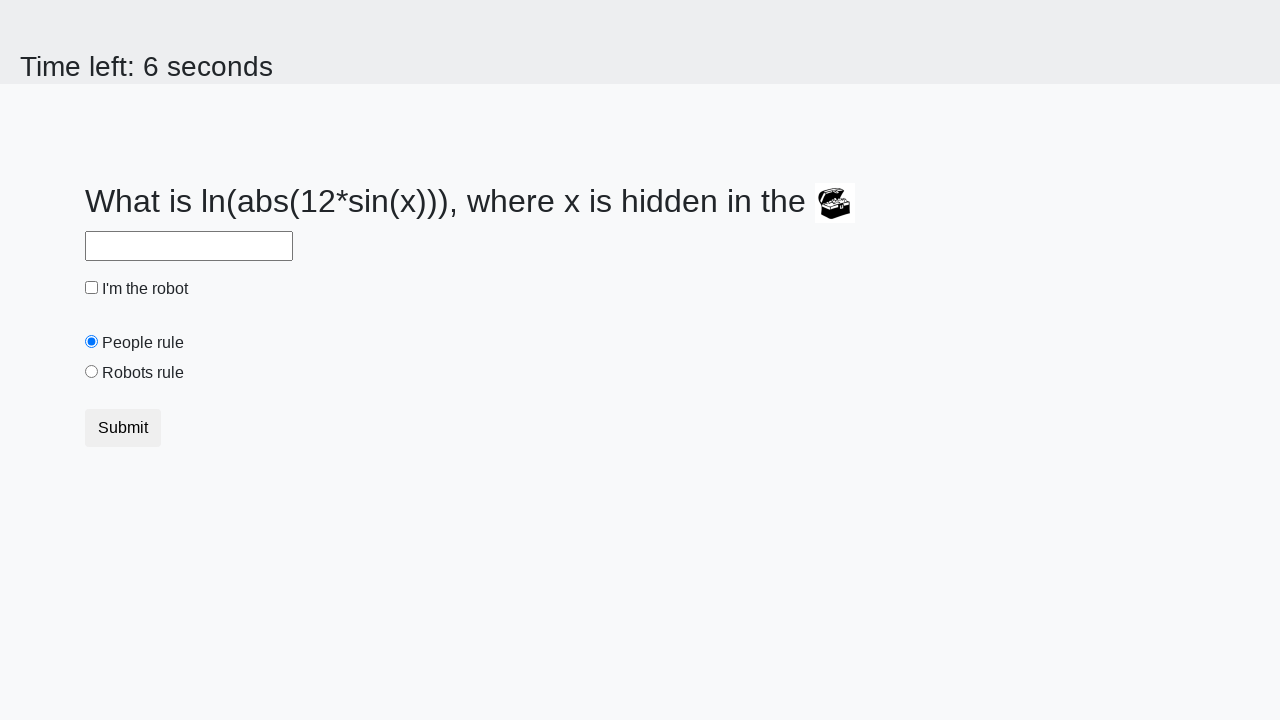

Filled text field with calculated result: 1.965518334522961 on input[type='text']
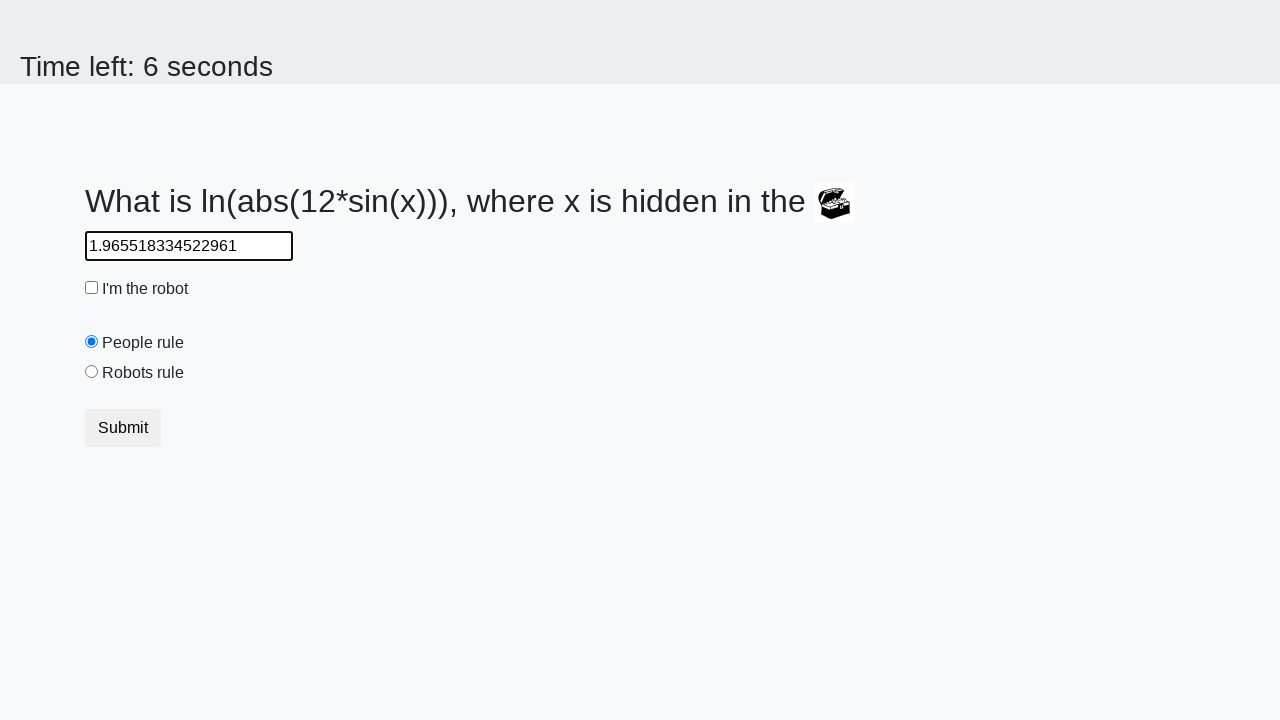

Checked the robot checkbox at (92, 288) on #robotCheckbox
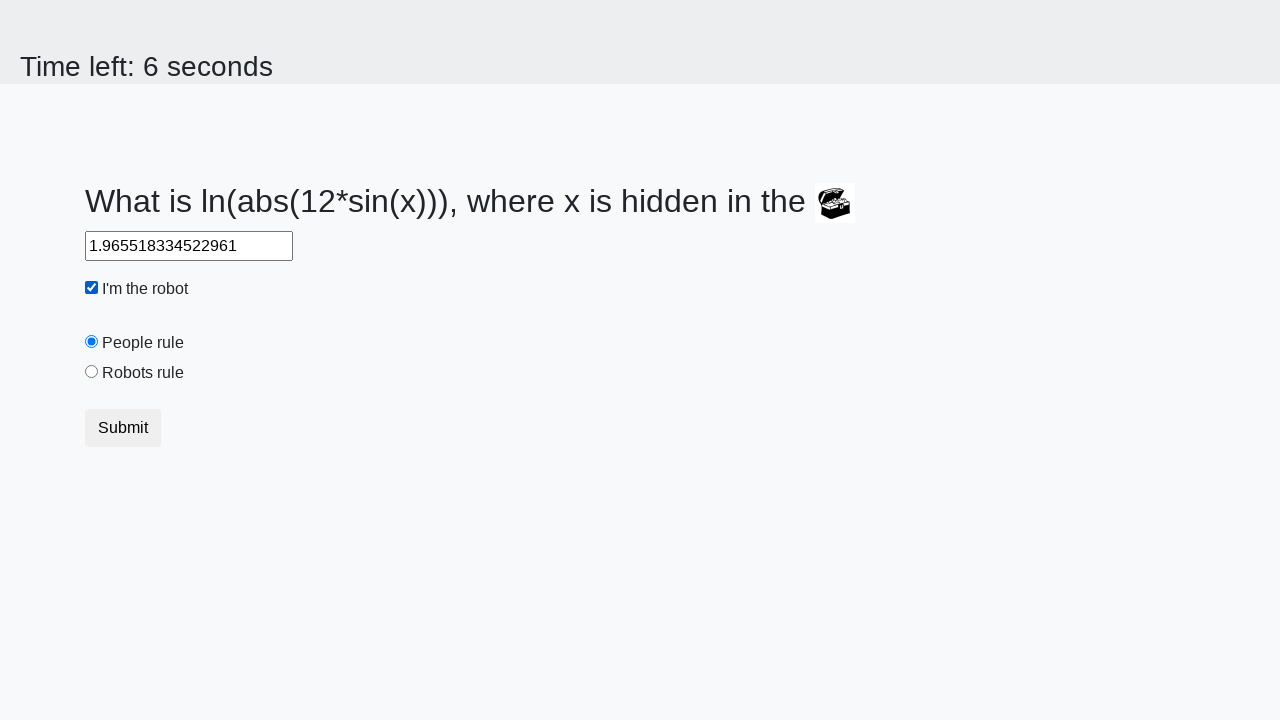

Checked the robots rule checkbox at (92, 372) on #robotsRule
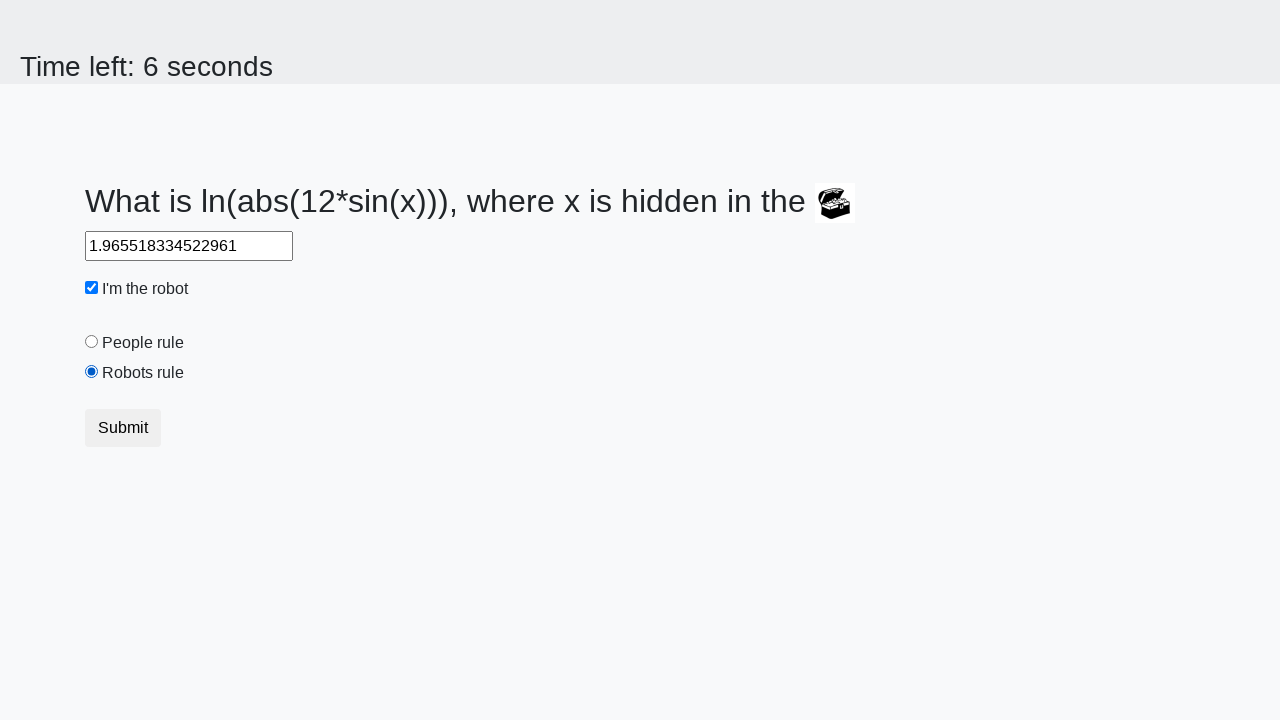

Clicked the submit button to complete the challenge at (123, 428) on button
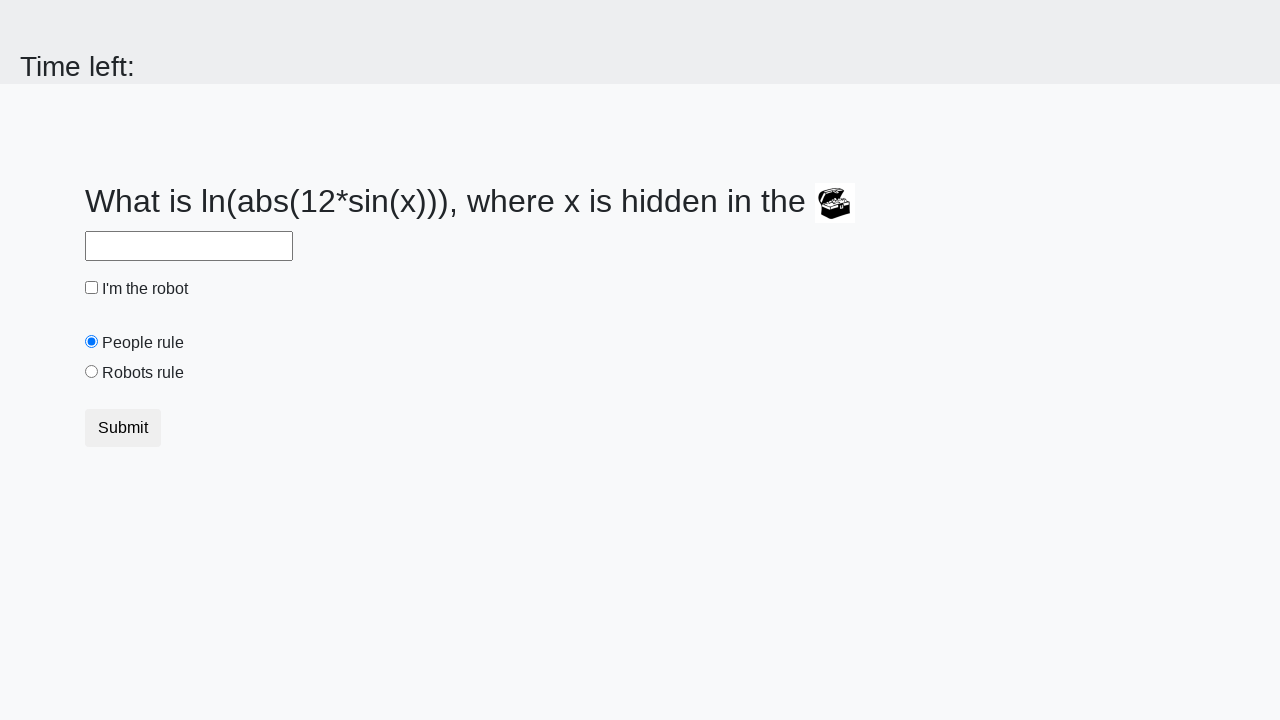

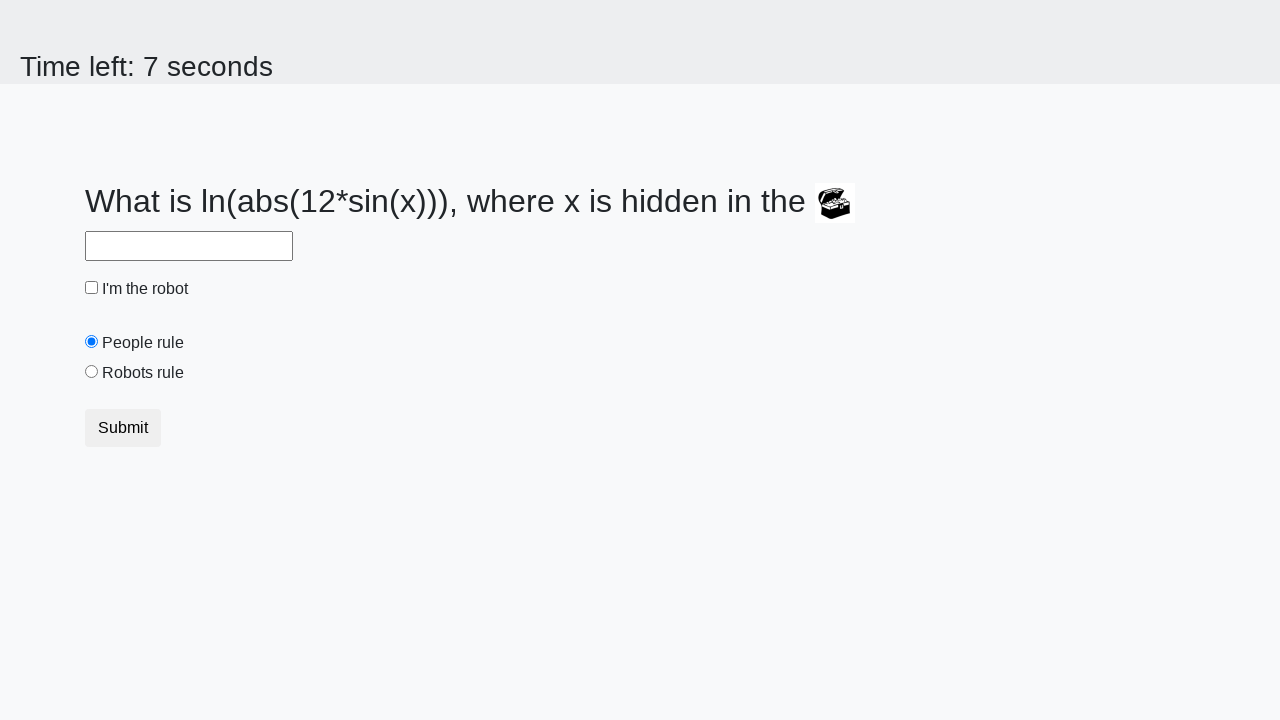